Tests clicking on Java JDK download links on Oracle's archive downloads page, including clicking a disabled button using JavaScript execution

Starting URL: https://www.oracle.com/in/java/technologies/javase/javase8-archive-downloads.html

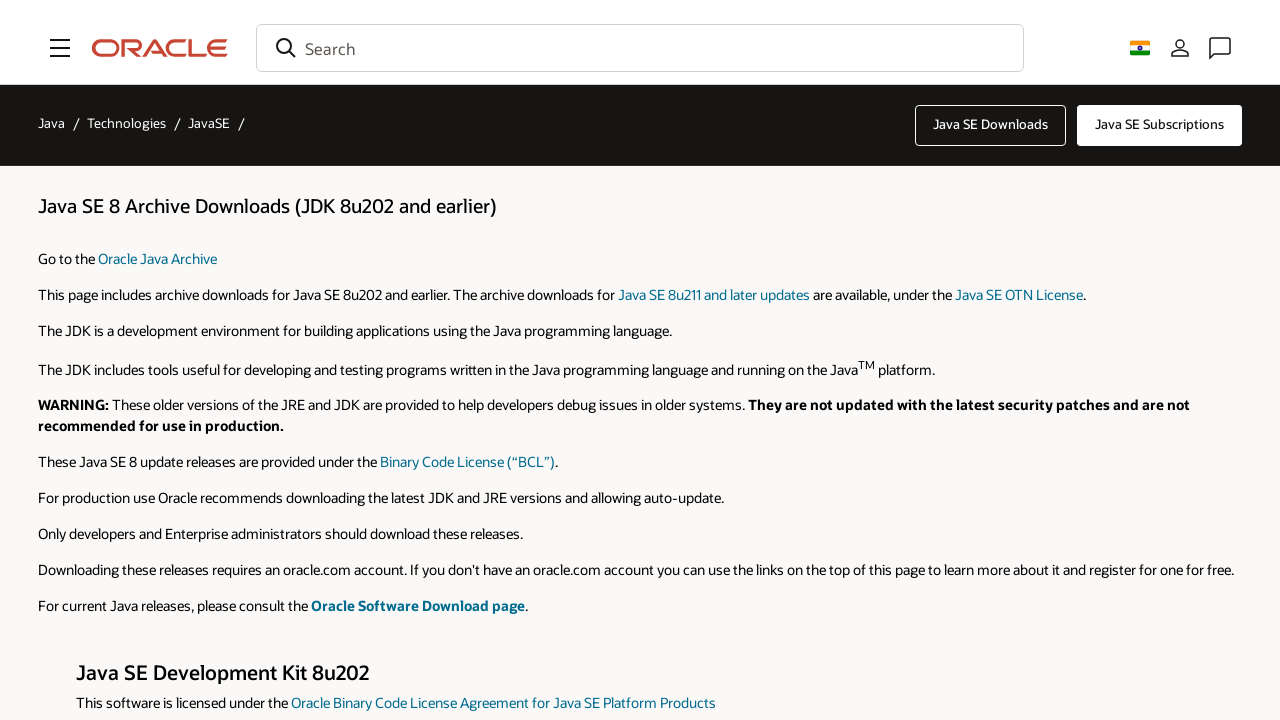

Navigated to Oracle Java SE 8 archive downloads page
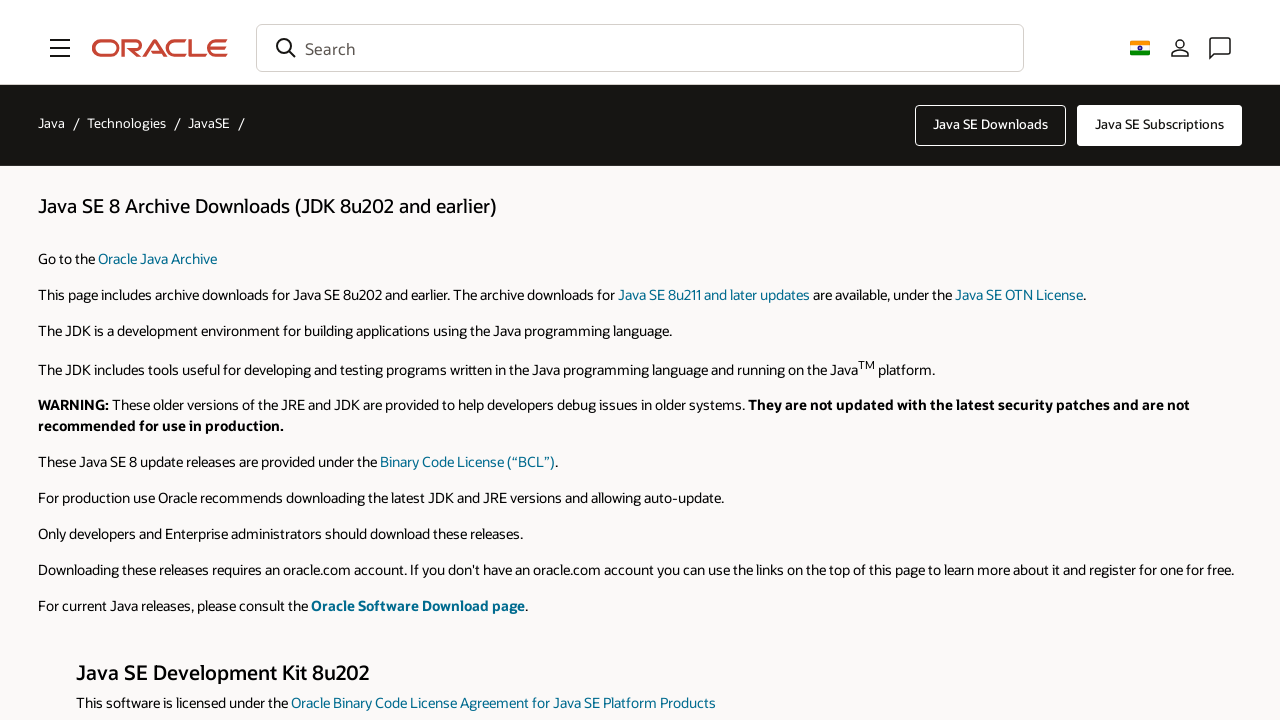

Clicked on JDK 8u202 Linux ARM32 VFP HFLT download link at (999, 360) on xpath=//a[text()=' jdk-8u202-linux-arm32-vfp-hflt.tar.gz']
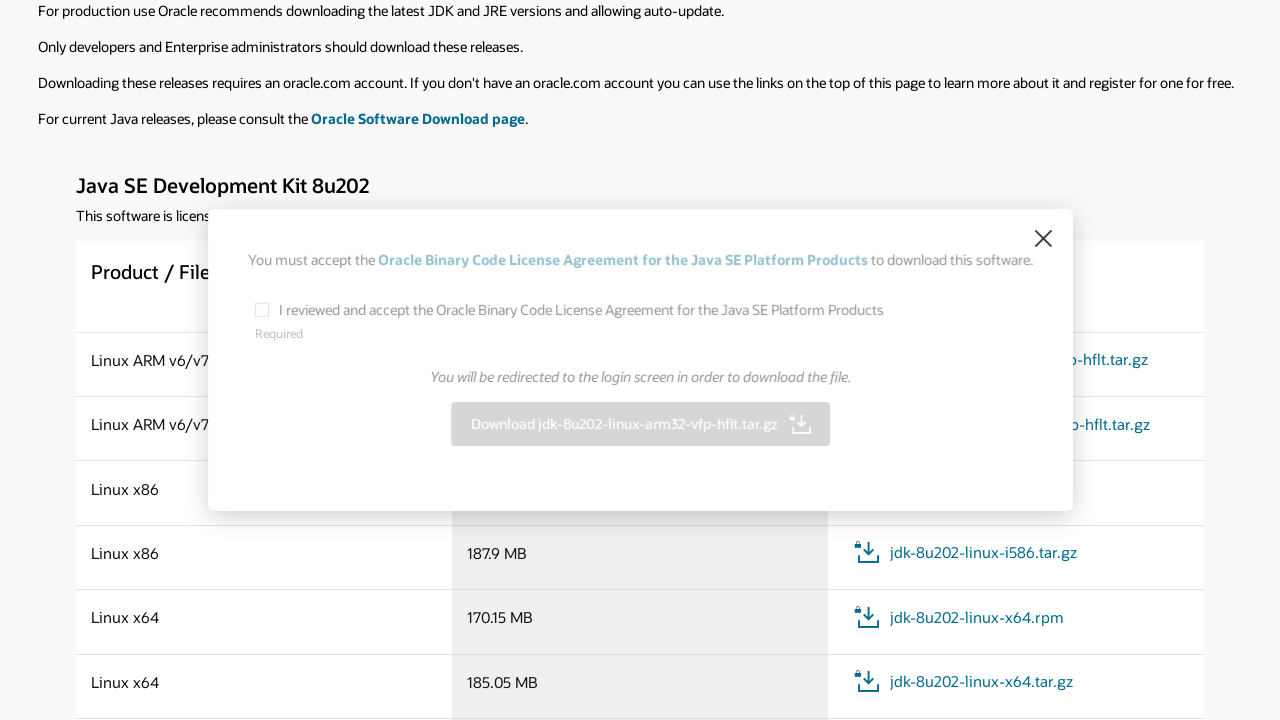

Located download button element
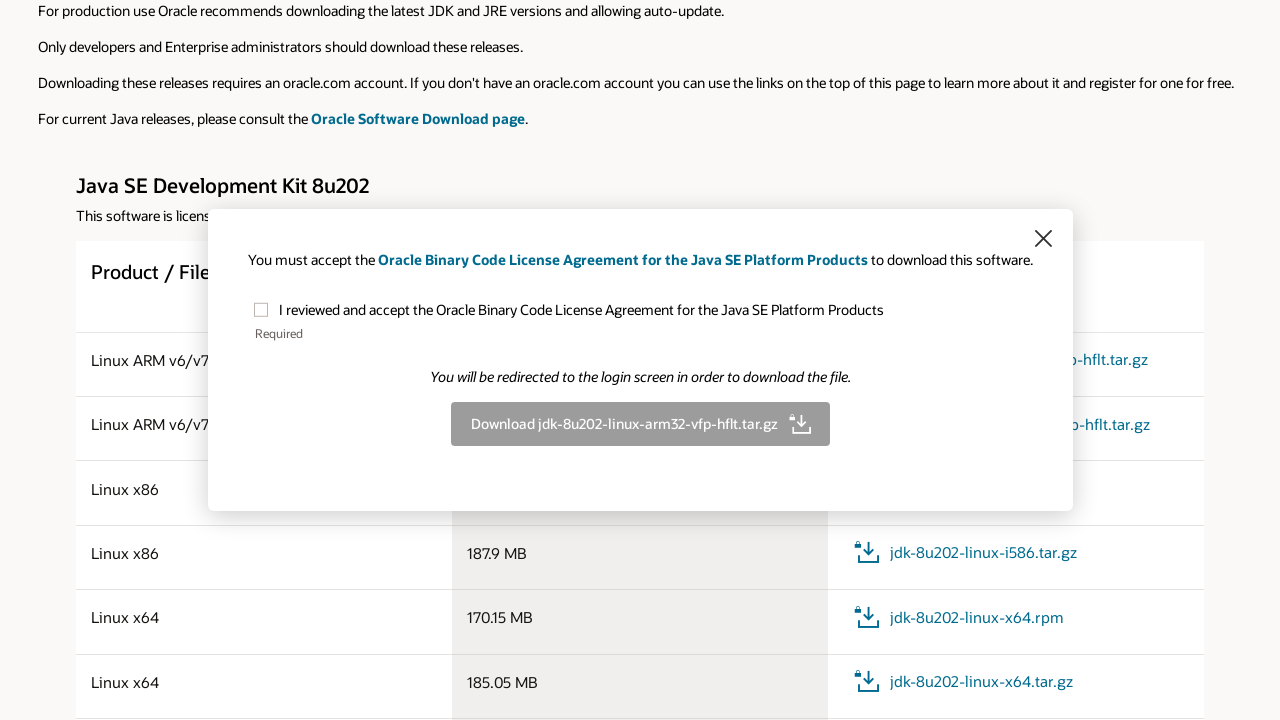

Force clicked disabled download button using JavaScript execution at (640, 424) on xpath=//a[text()='Download jdk-8u202-linux-arm32-vfp-hflt.tar.gz']
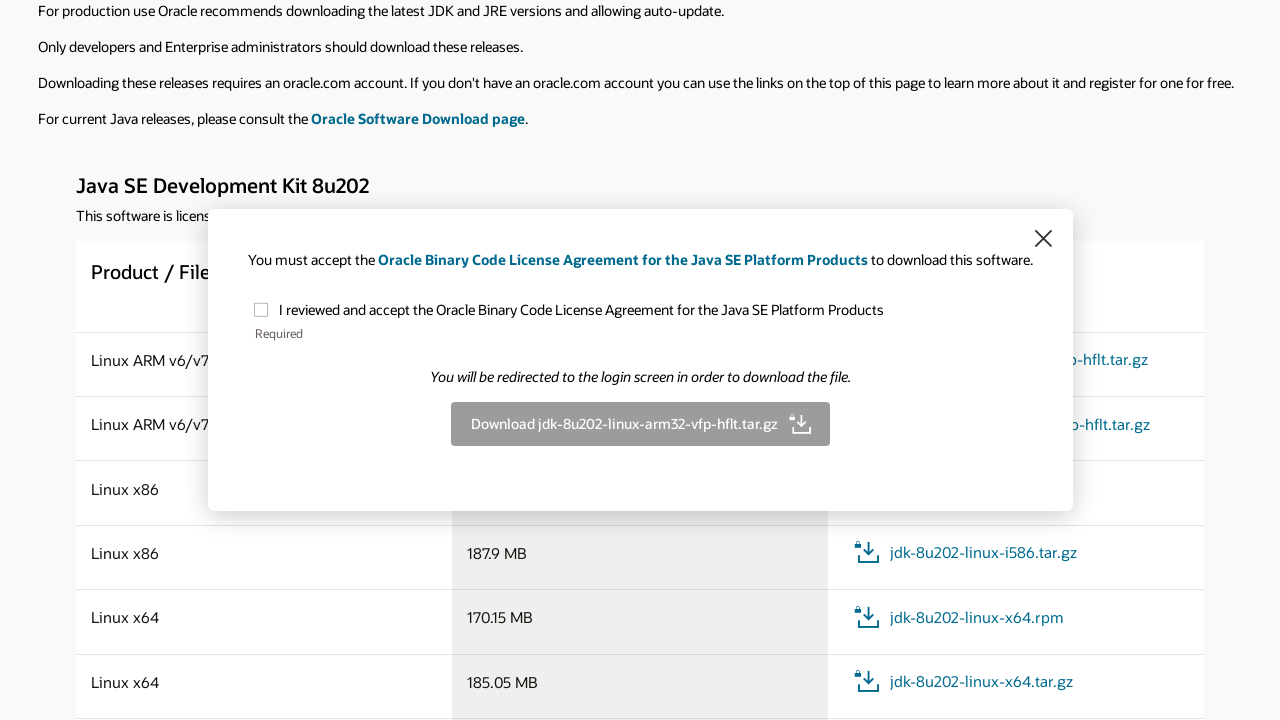

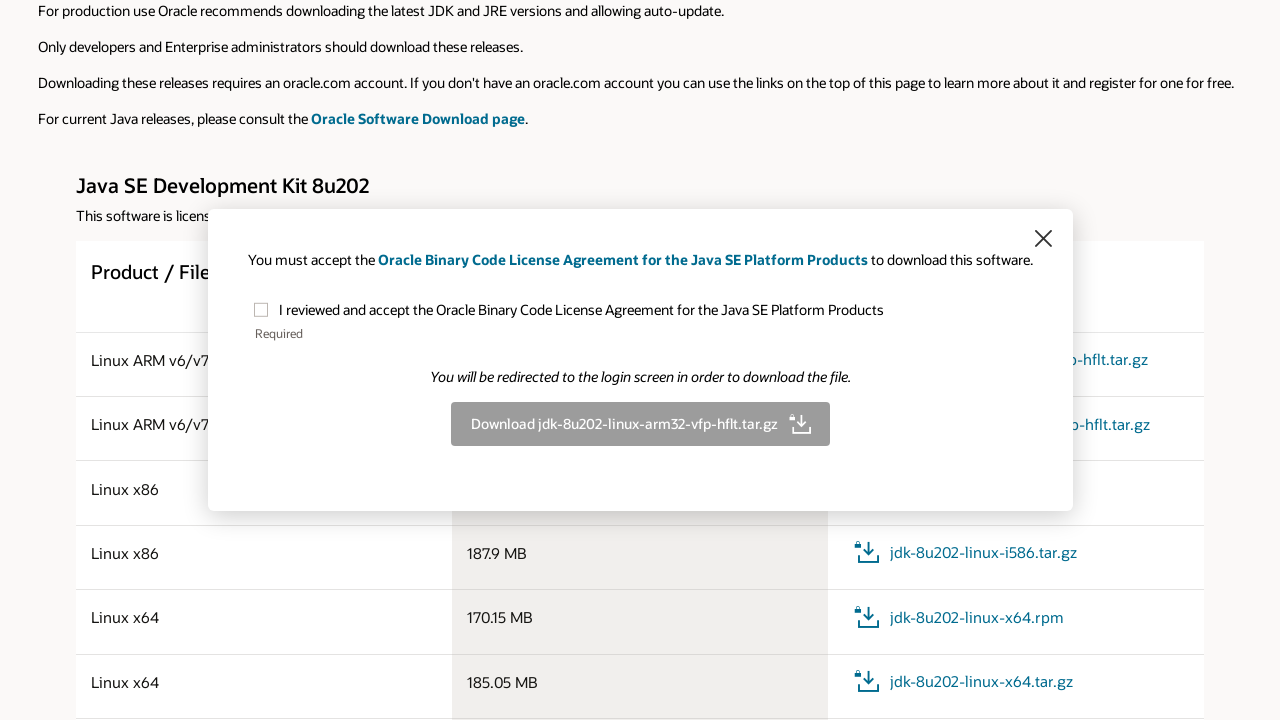